Tests the product search functionality on Pão de Açúcar grocery website by searching for "pão" (bread), clicking on the search button, and navigating to view product details.

Starting URL: https://www.paodeacucar.com/

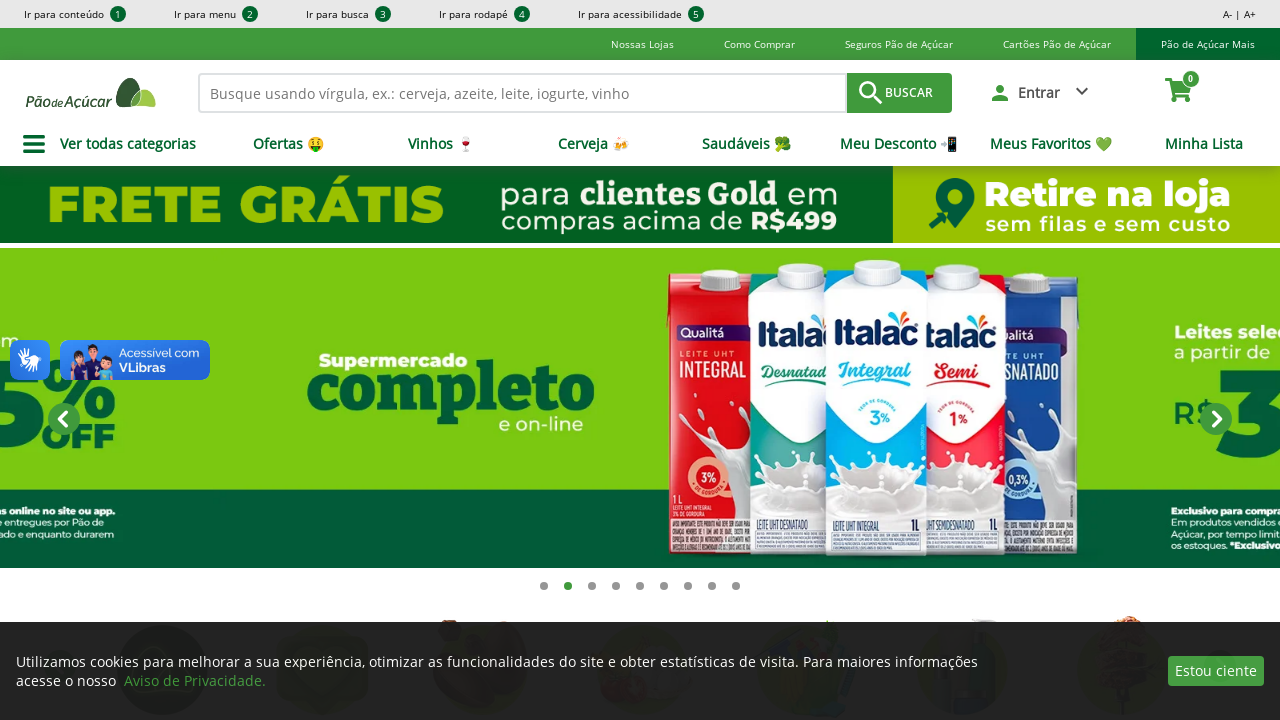

Set viewport to 1920x1080
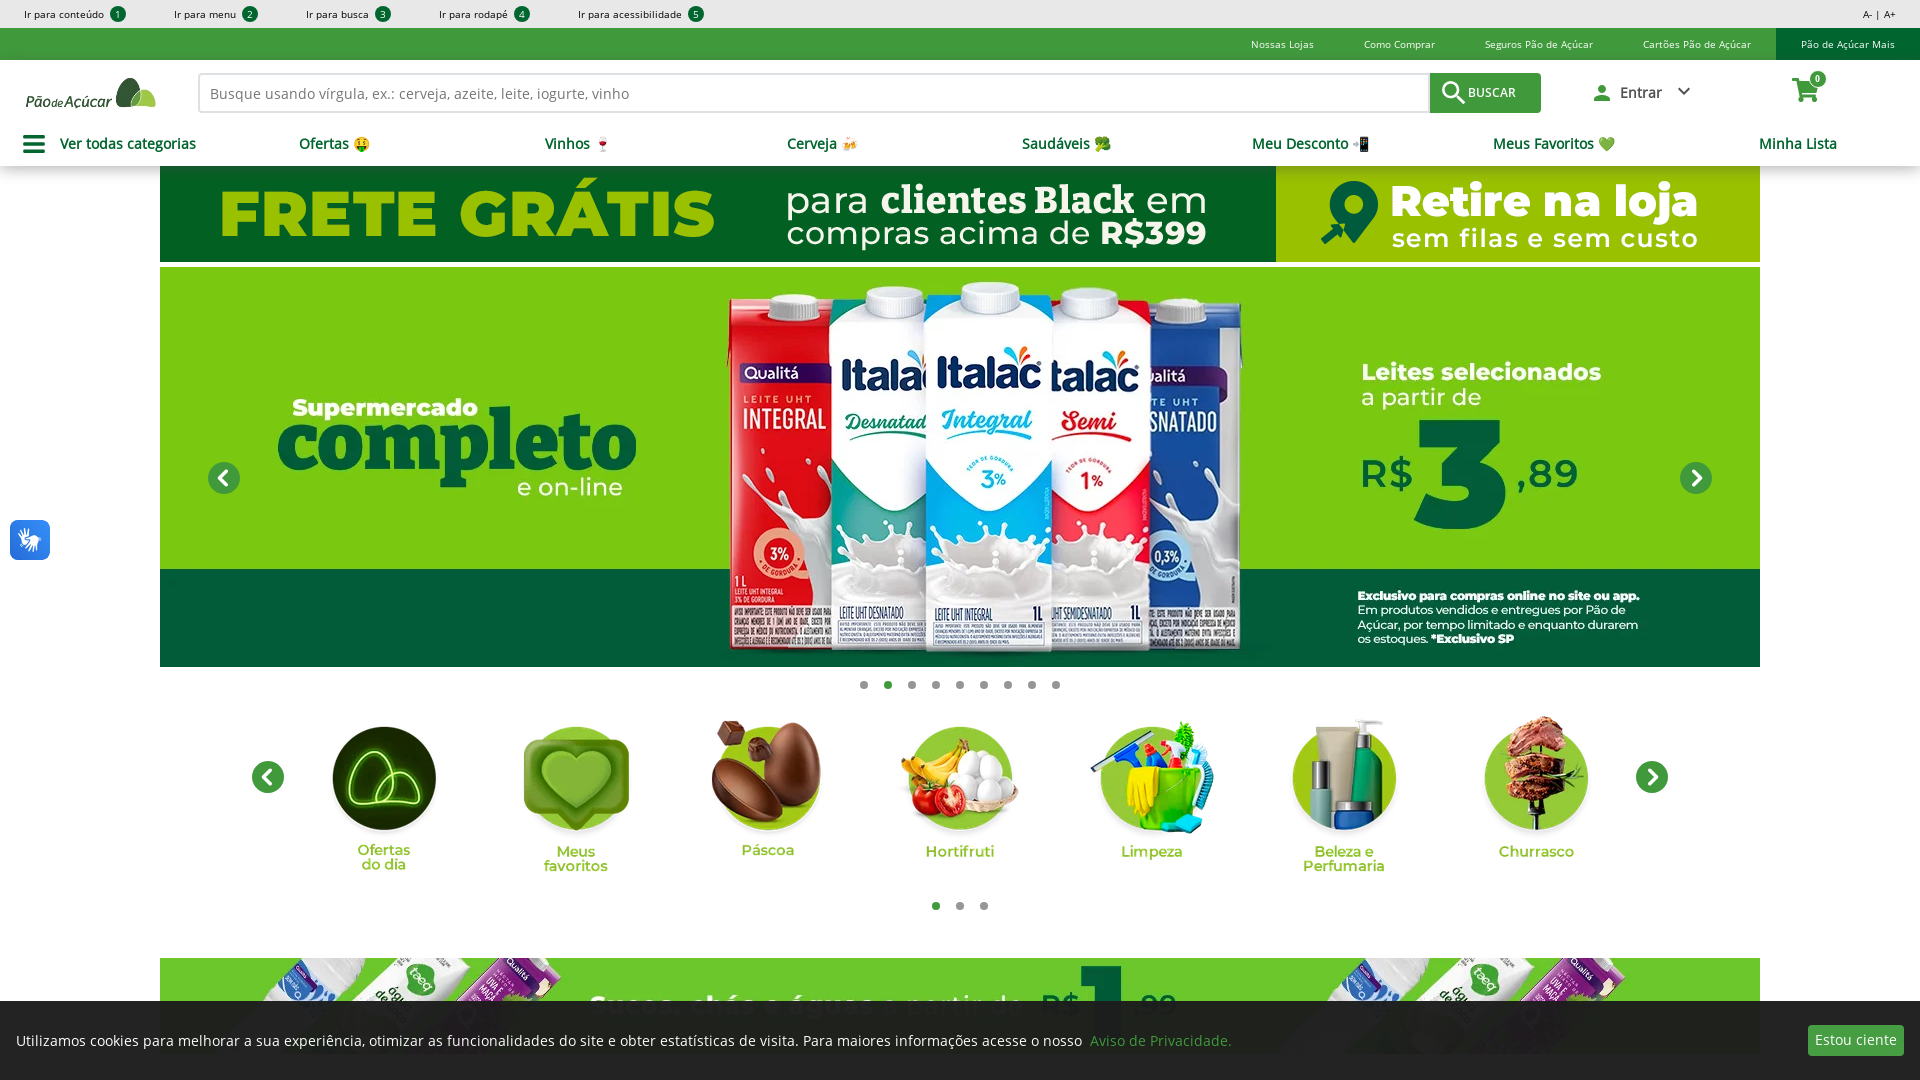

Clicked on search input field at (814, 93) on #input-search
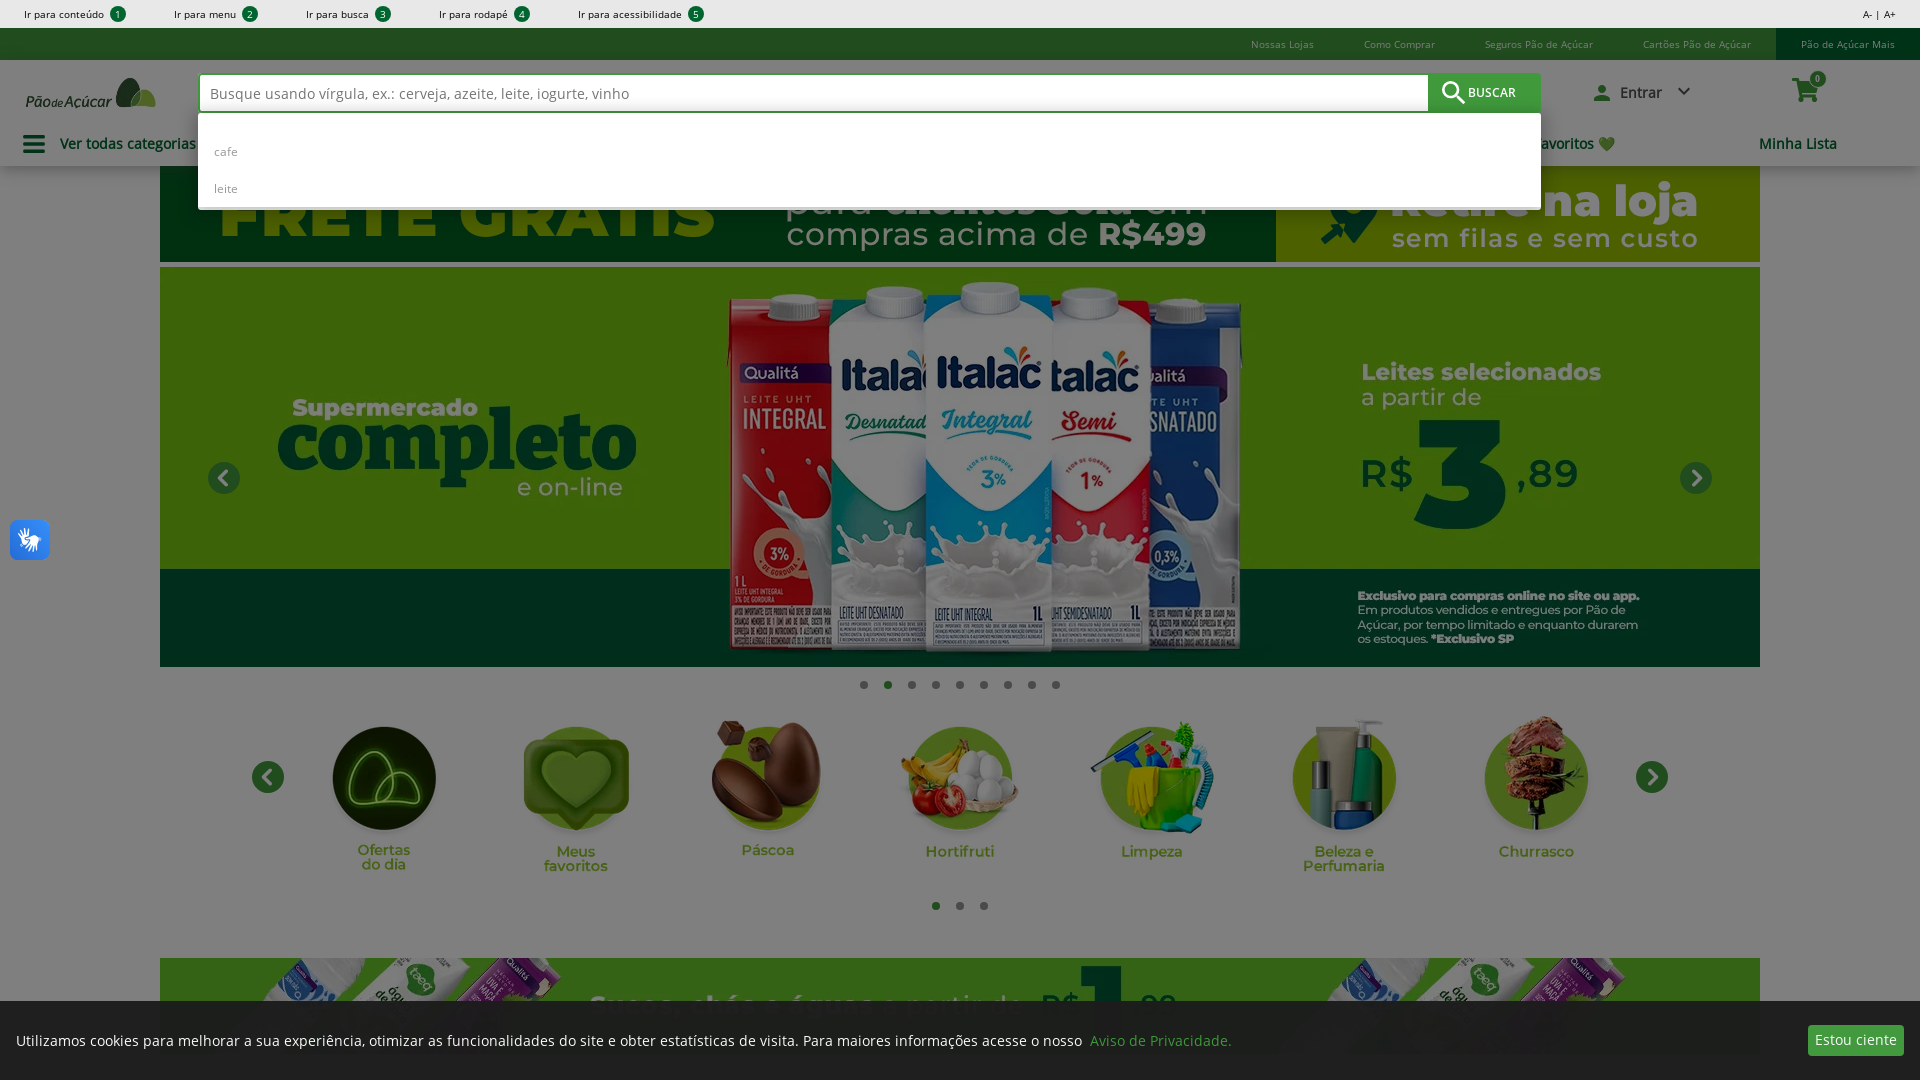

Entered search term 'pão' (bread) in search field on #input-search
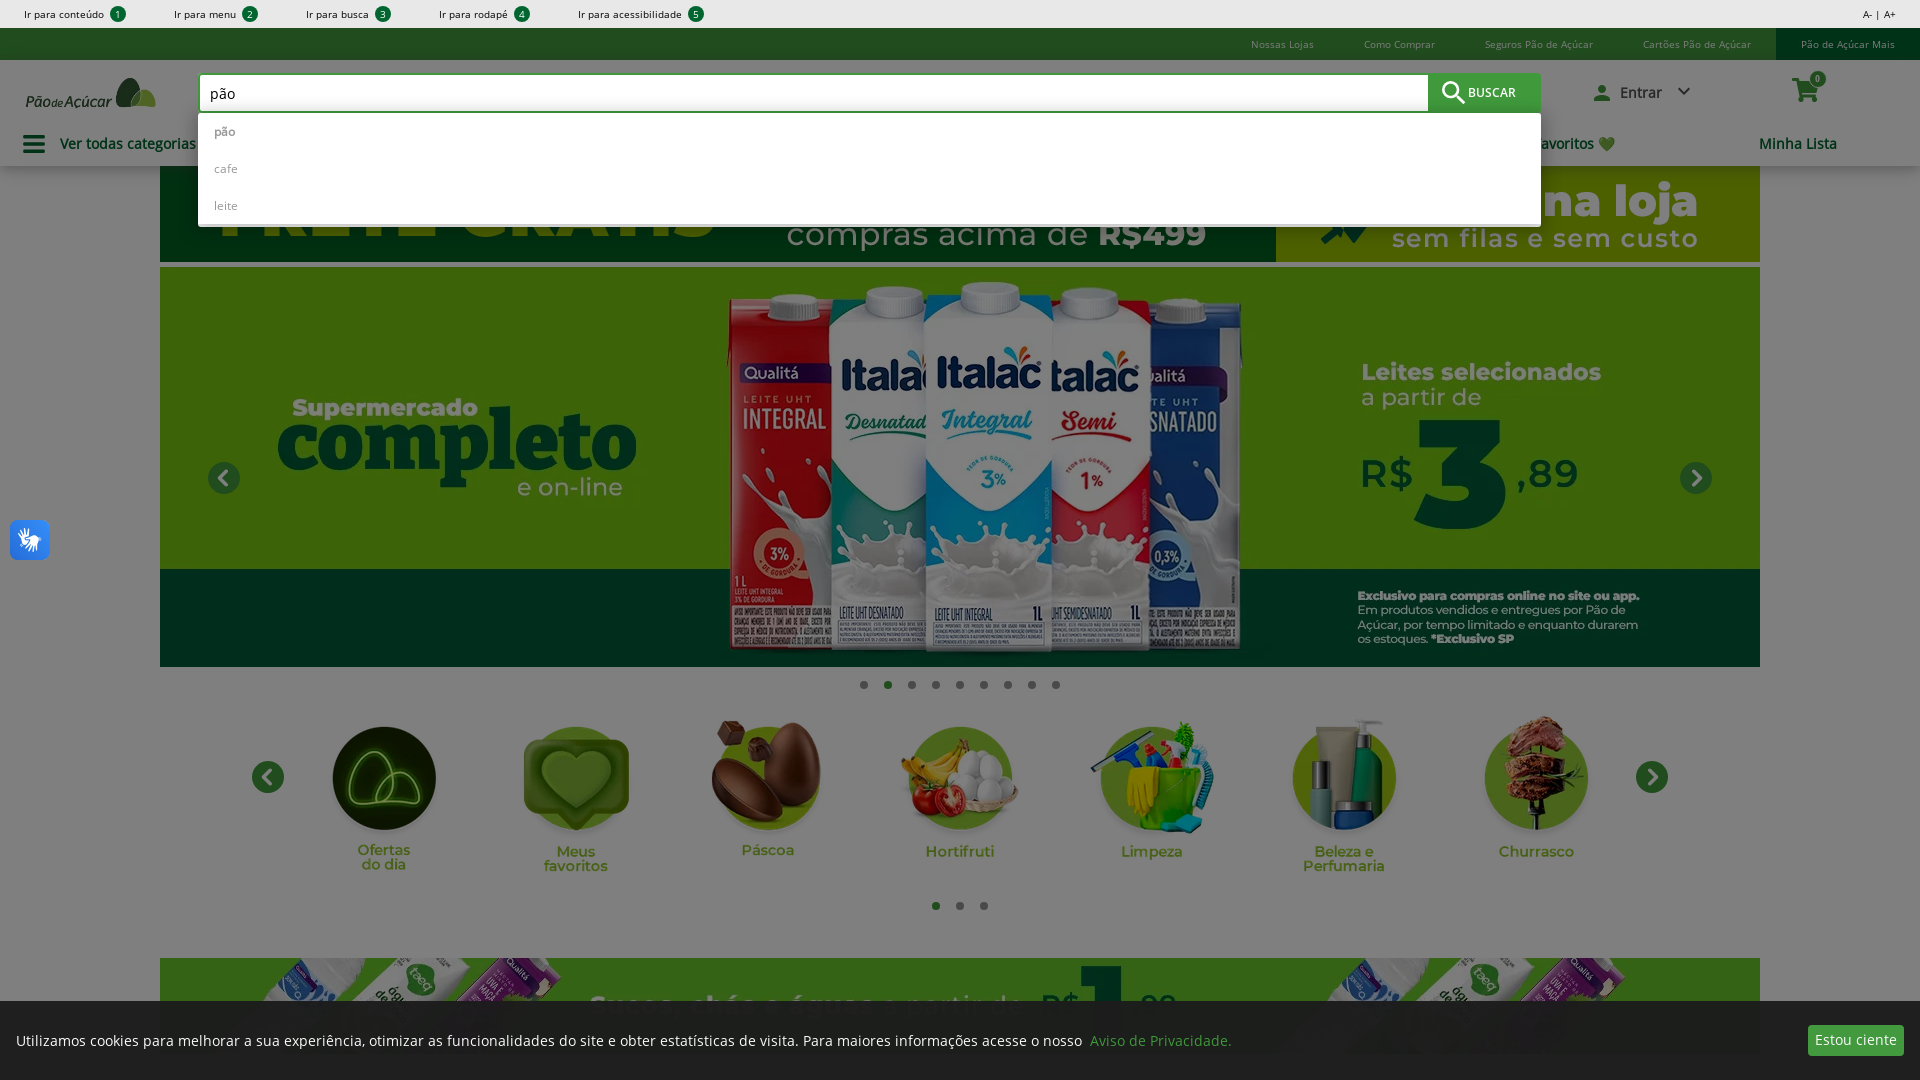

Waited 2 seconds for search suggestions to load
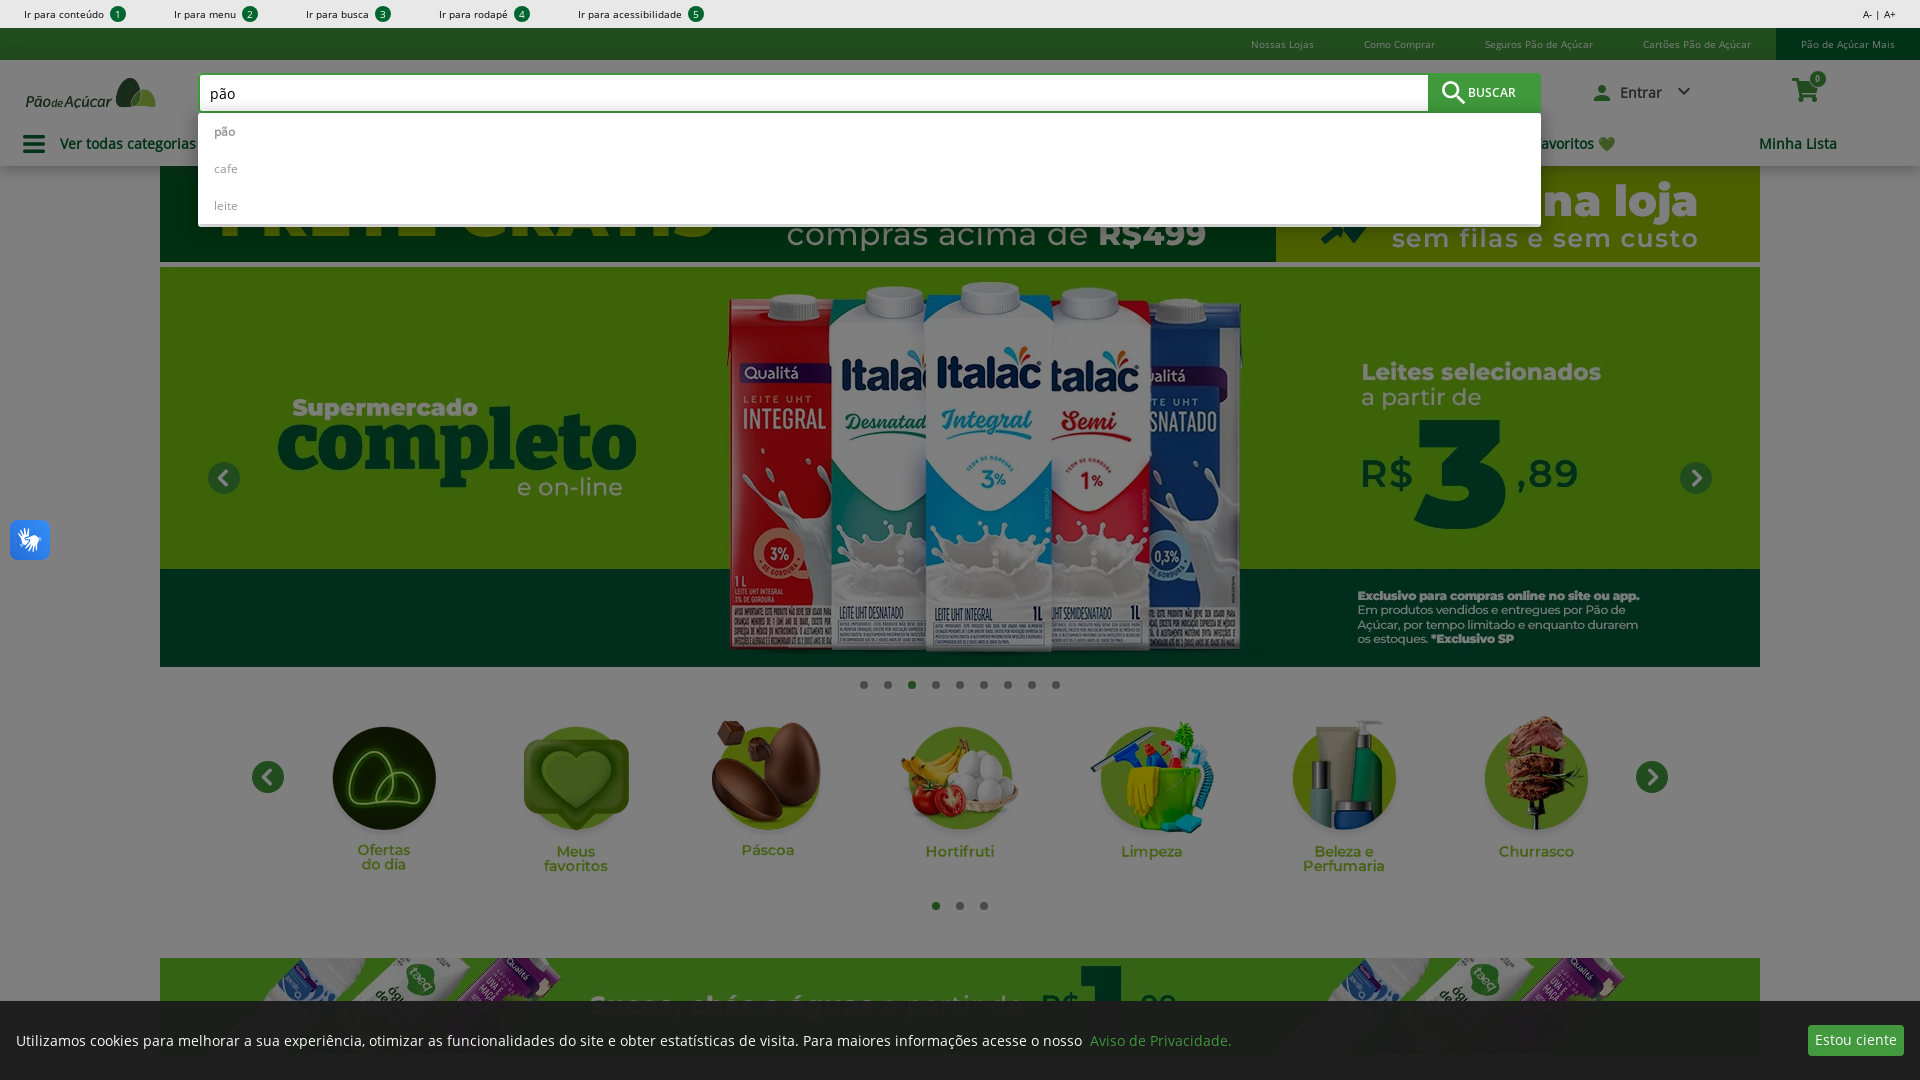

Clicked search button to perform search at (1448, 93) on .Icon-sc-1mux0mx-1
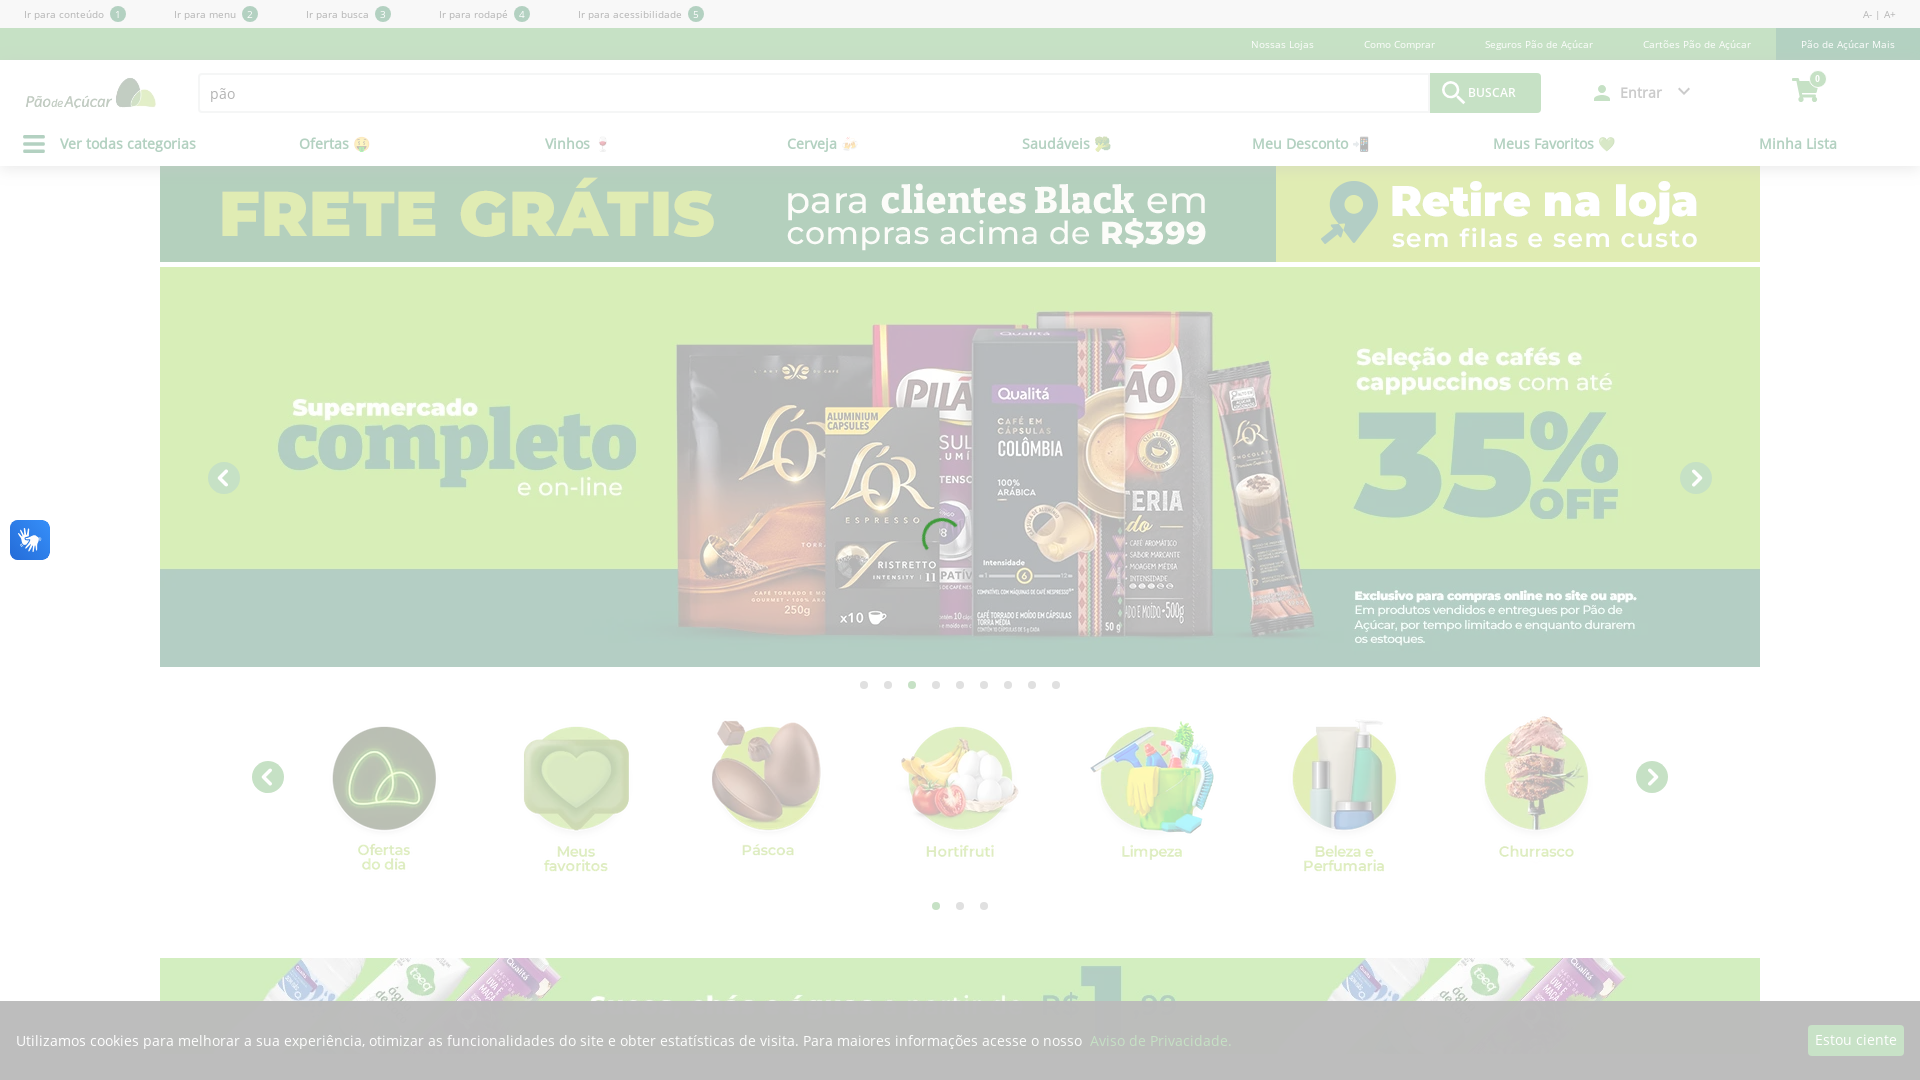

Search input field is visible after search
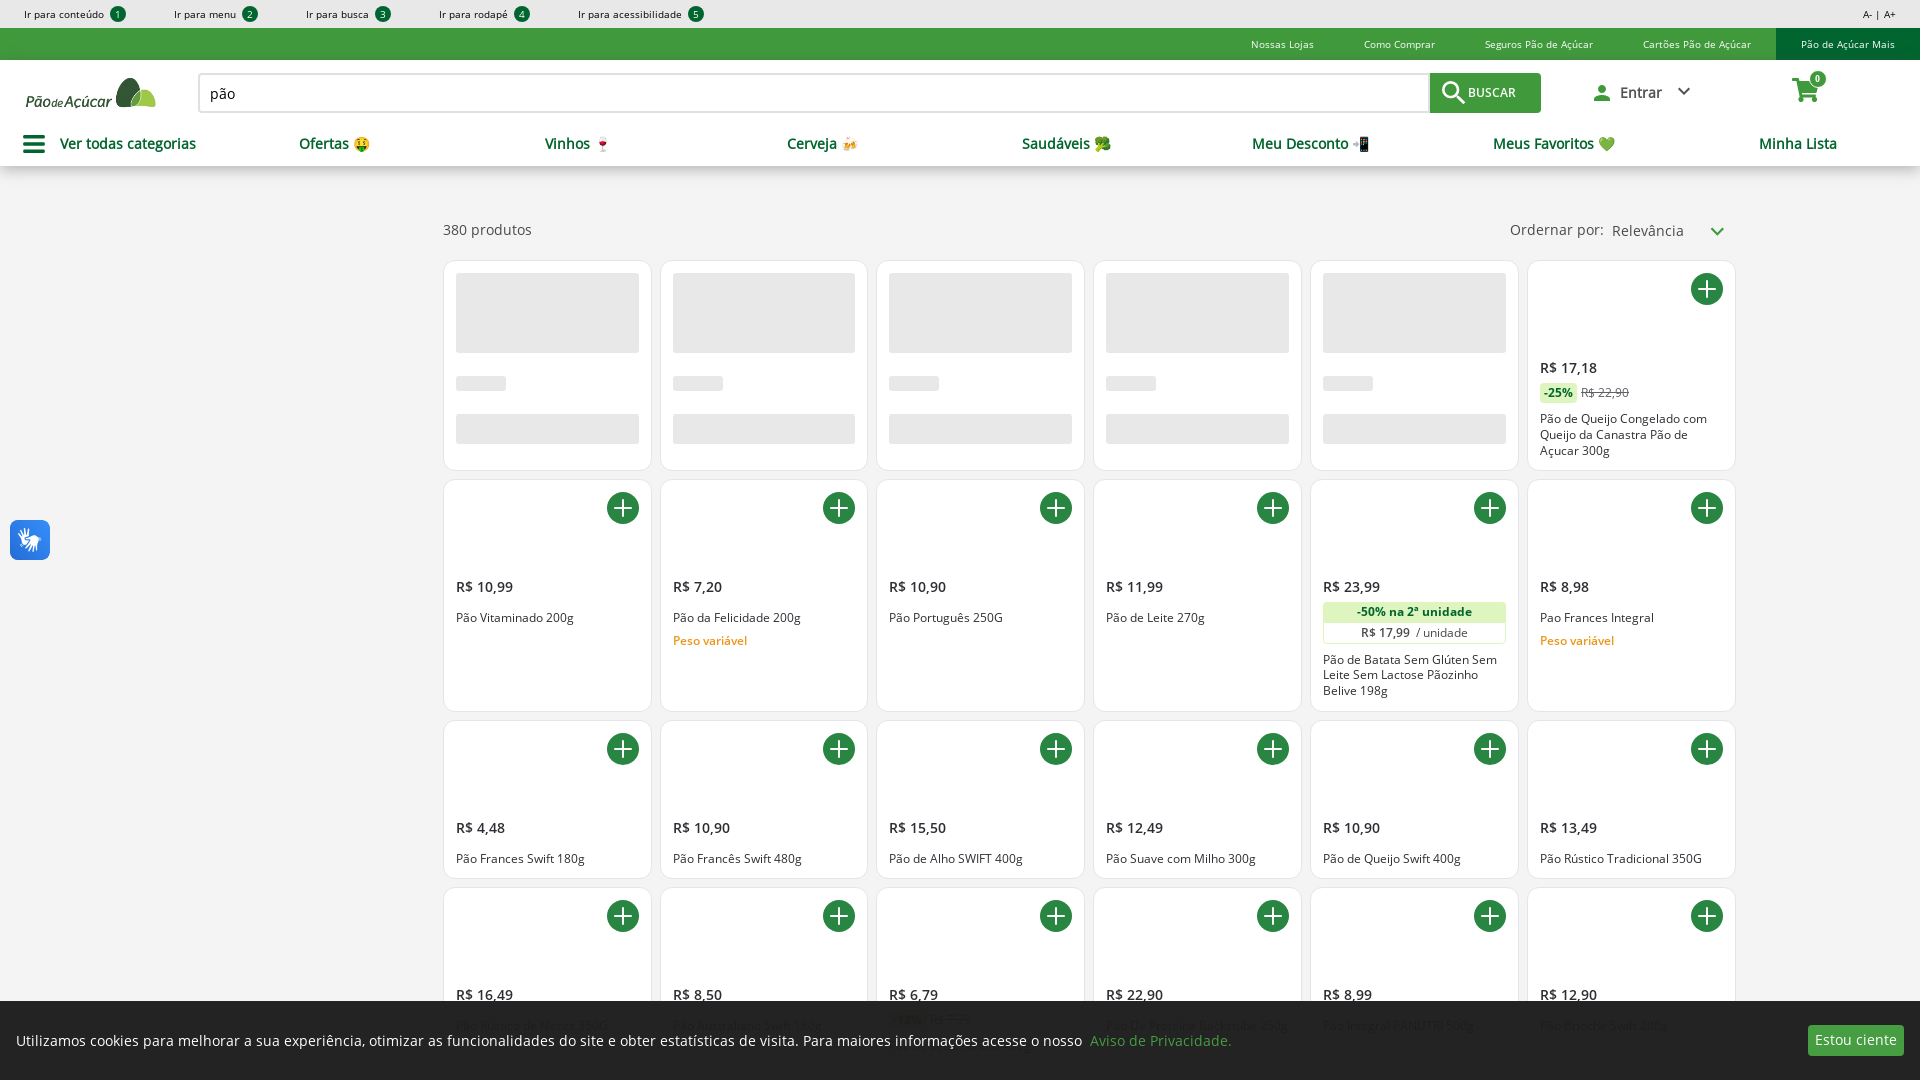

Waited 3 seconds for search results to fully load
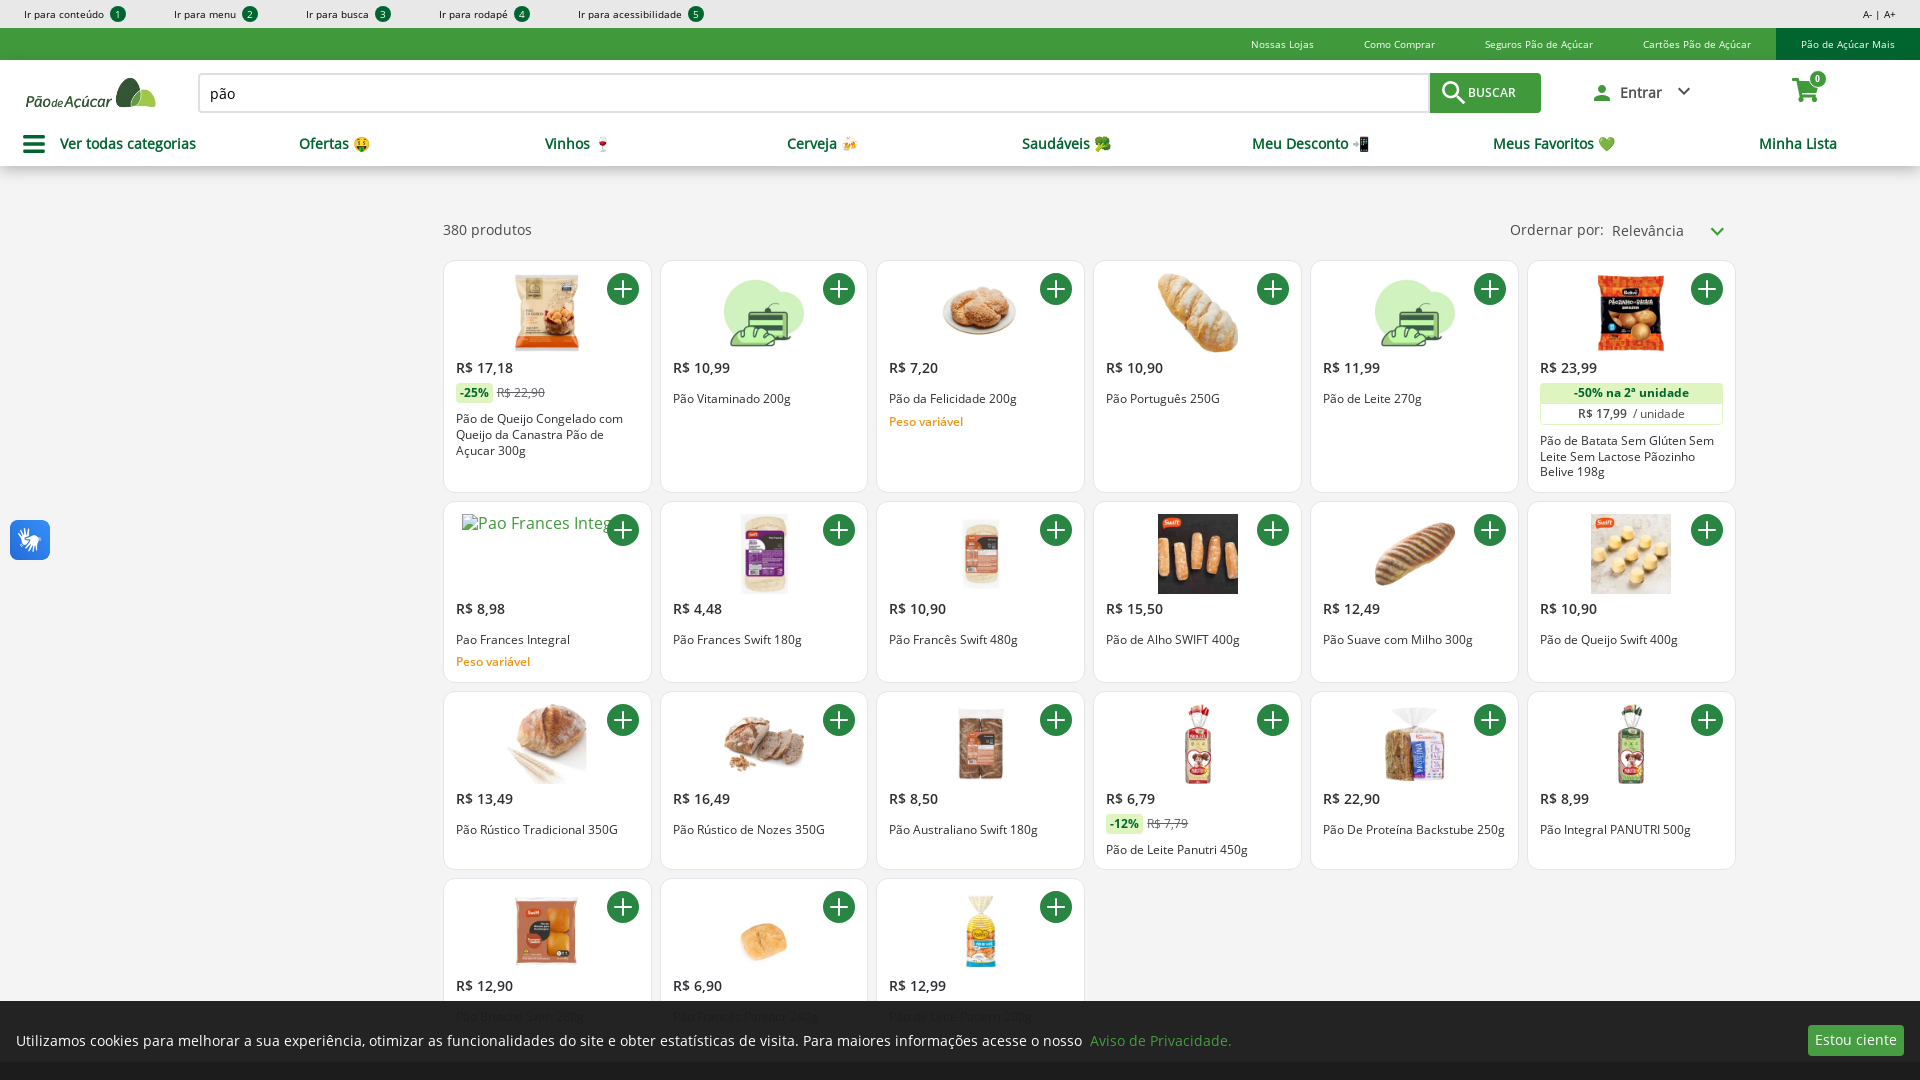

Product listing appeared on search results page
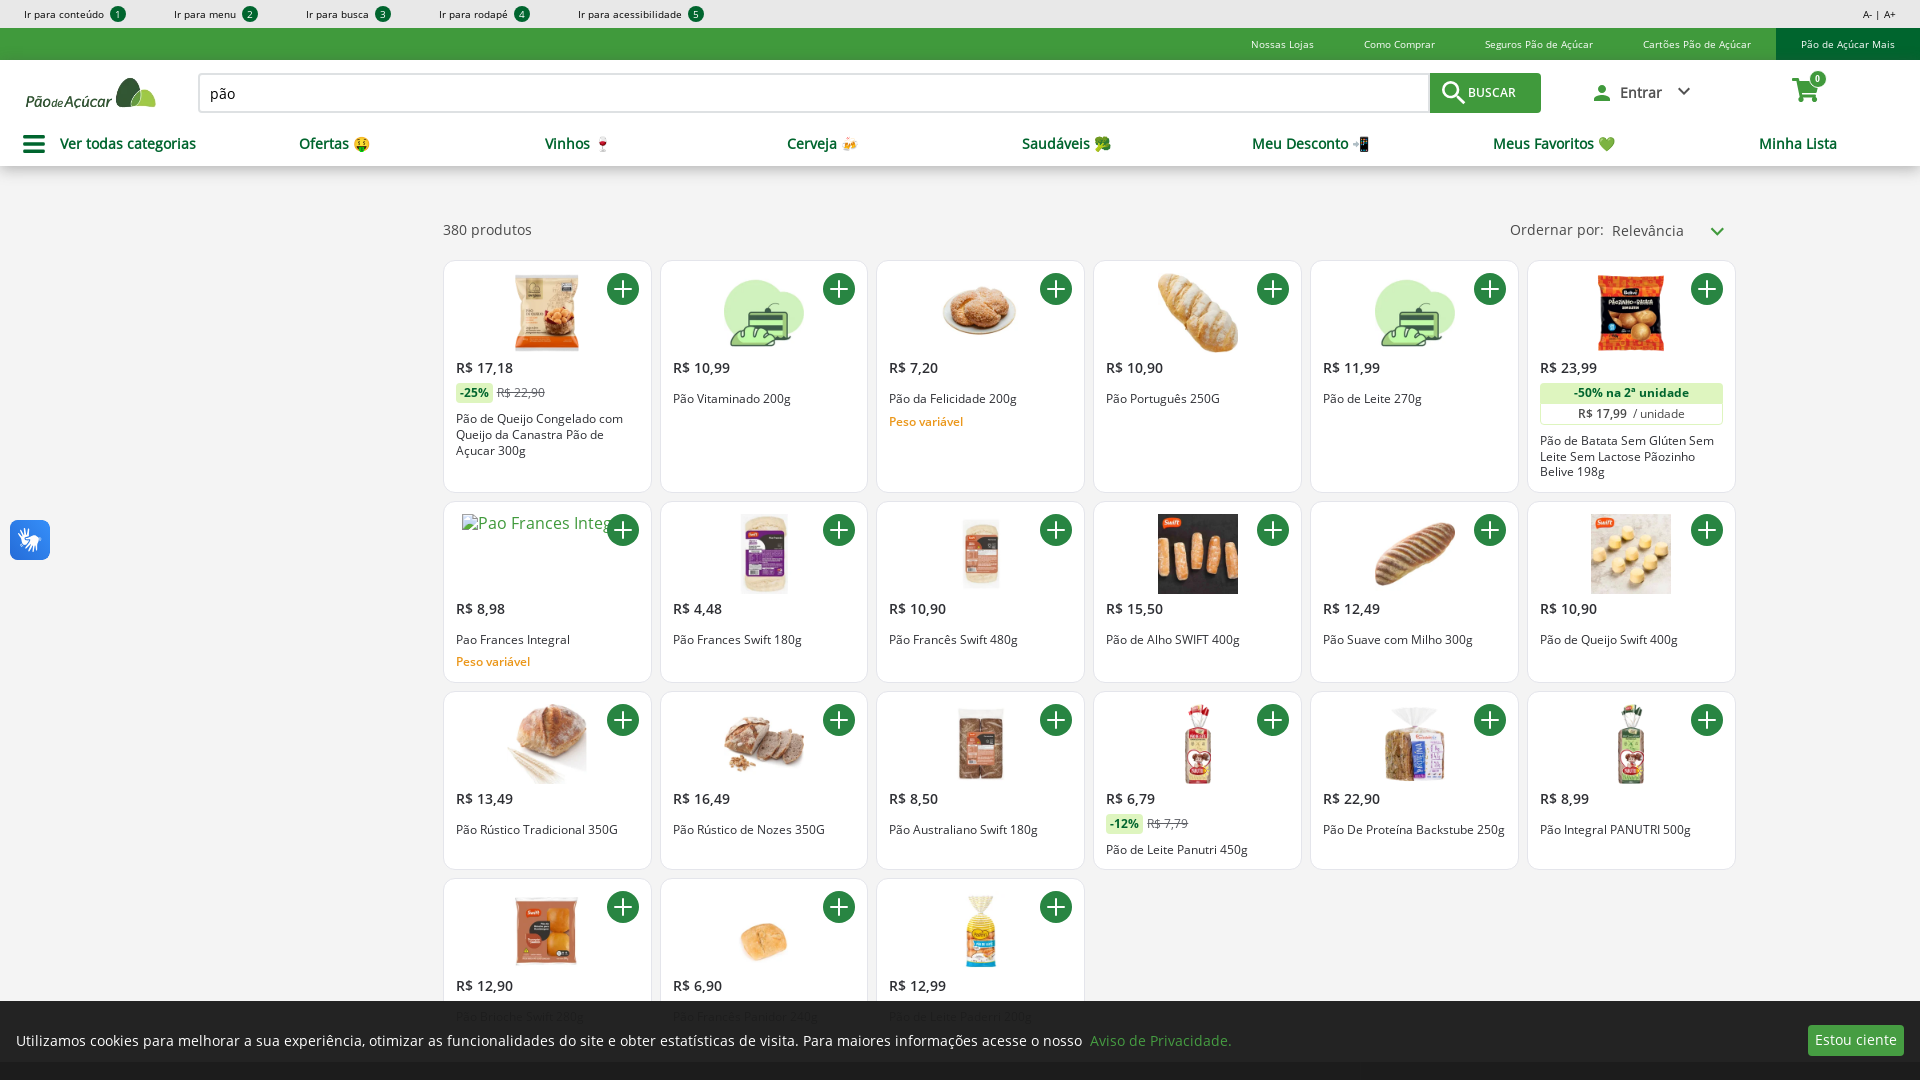

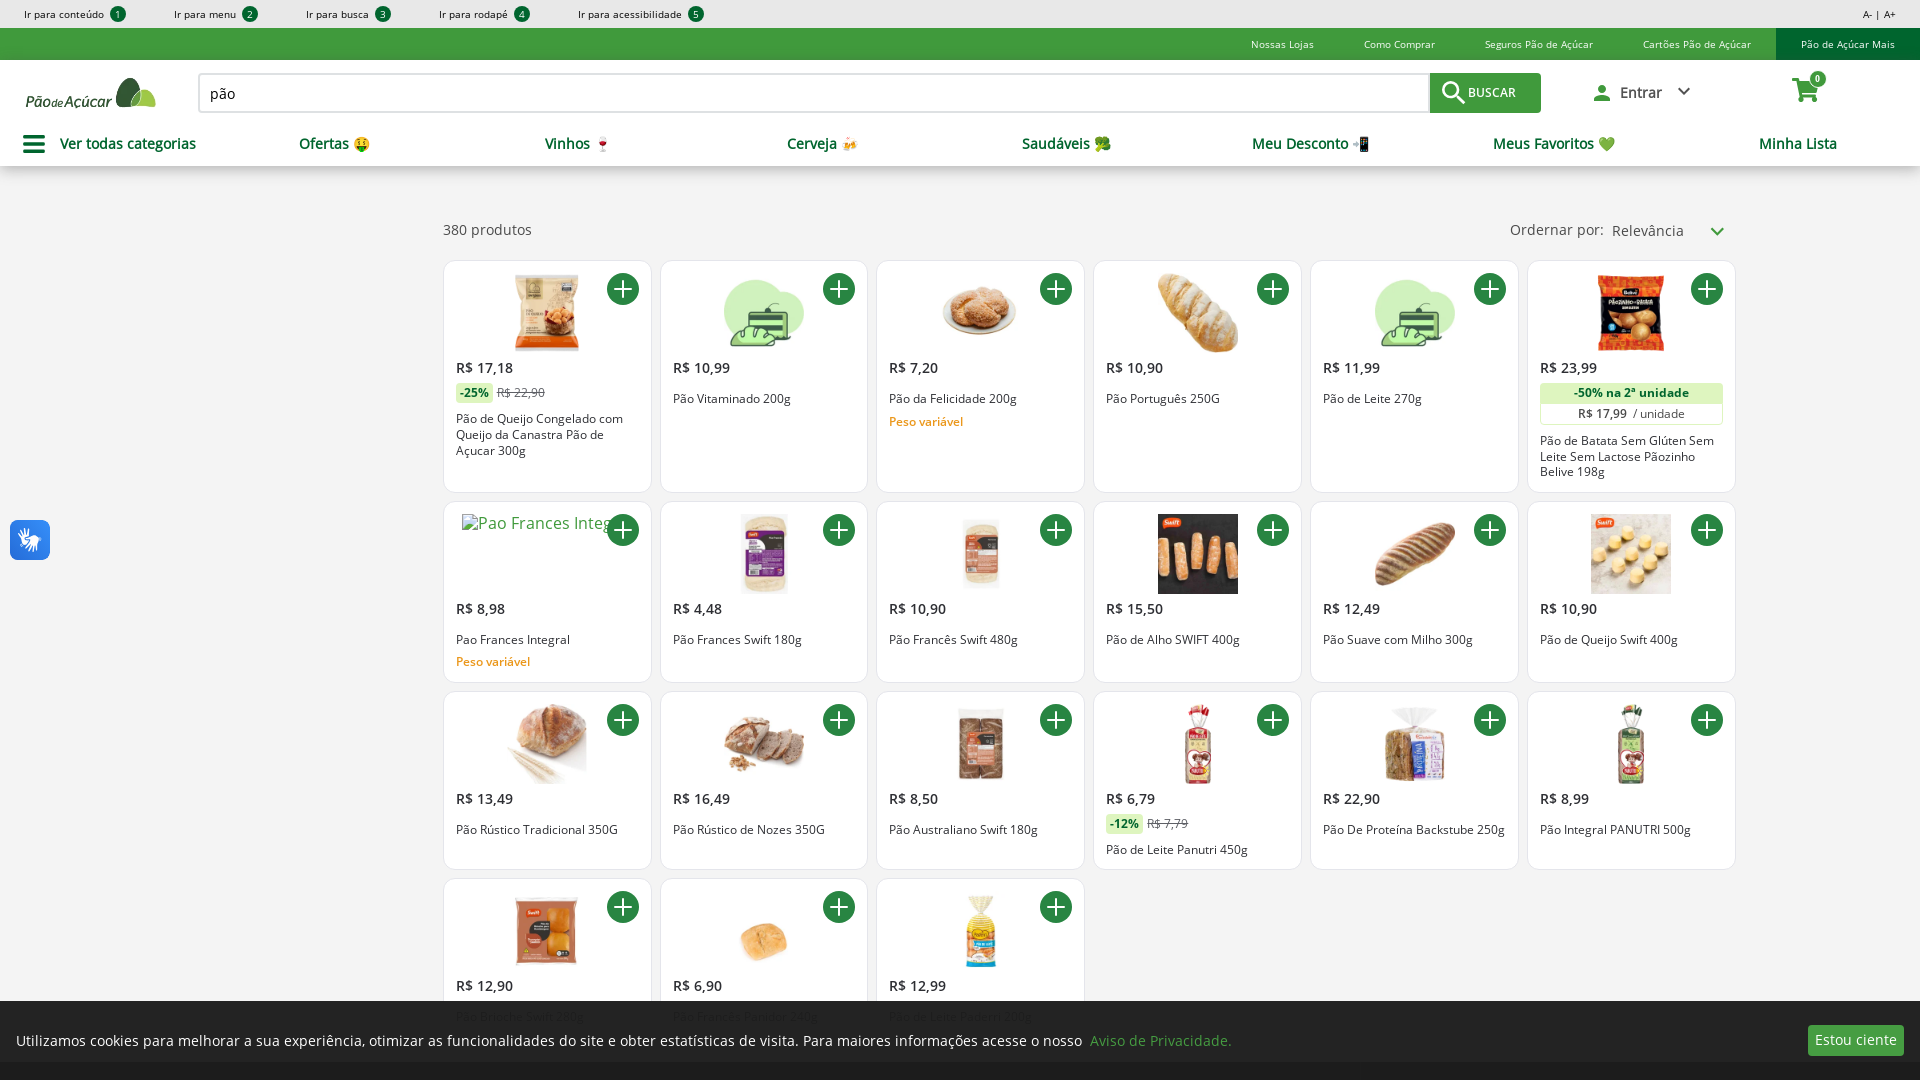